Tests modal dialog functionality by opening a modal and closing it using JavaScript execution

Starting URL: https://formy-project.herokuapp.com/modal

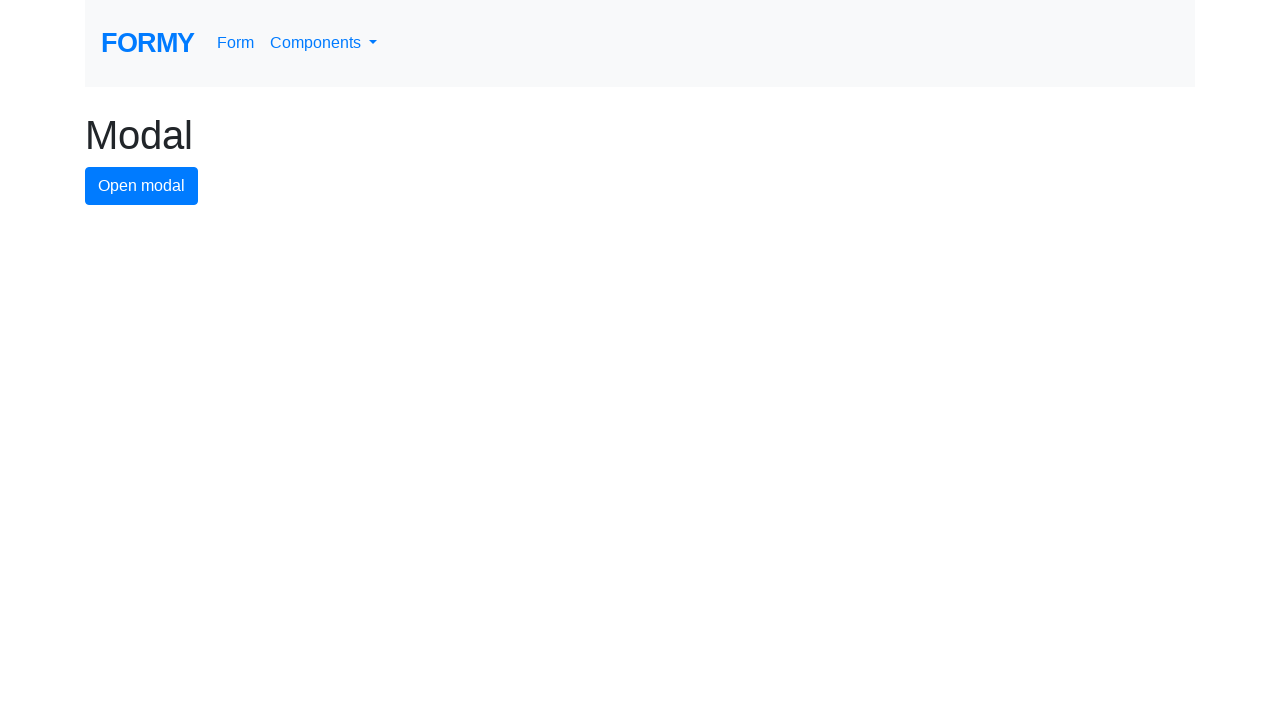

Clicked modal button to open modal dialog at (142, 186) on #modal-button
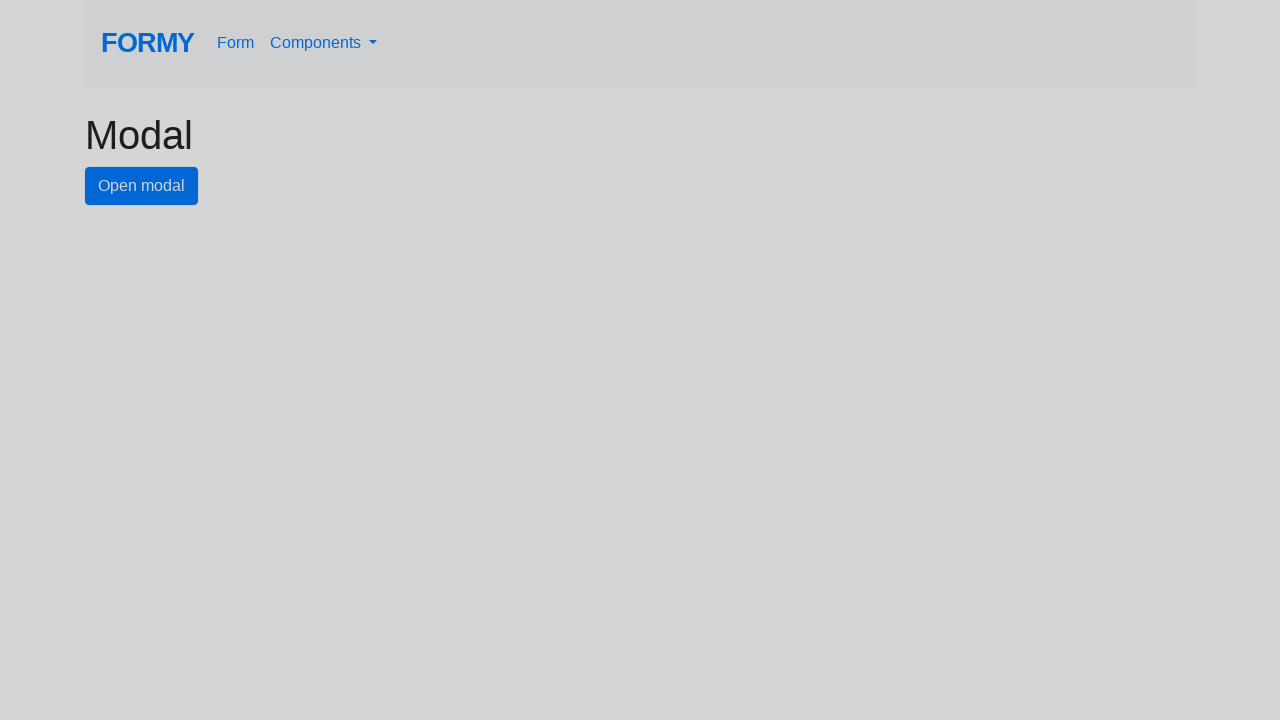

Modal dialog appeared and close button is visible
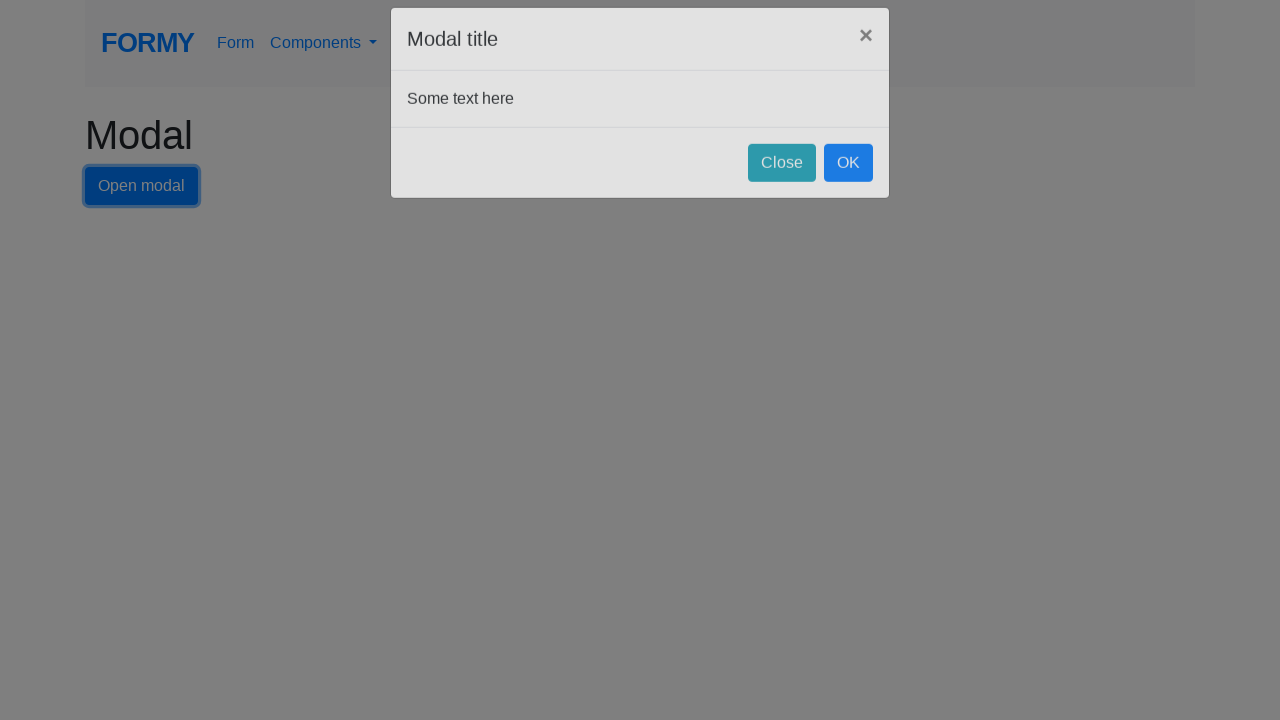

Clicked close button to close modal dialog at (782, 184) on #close-button
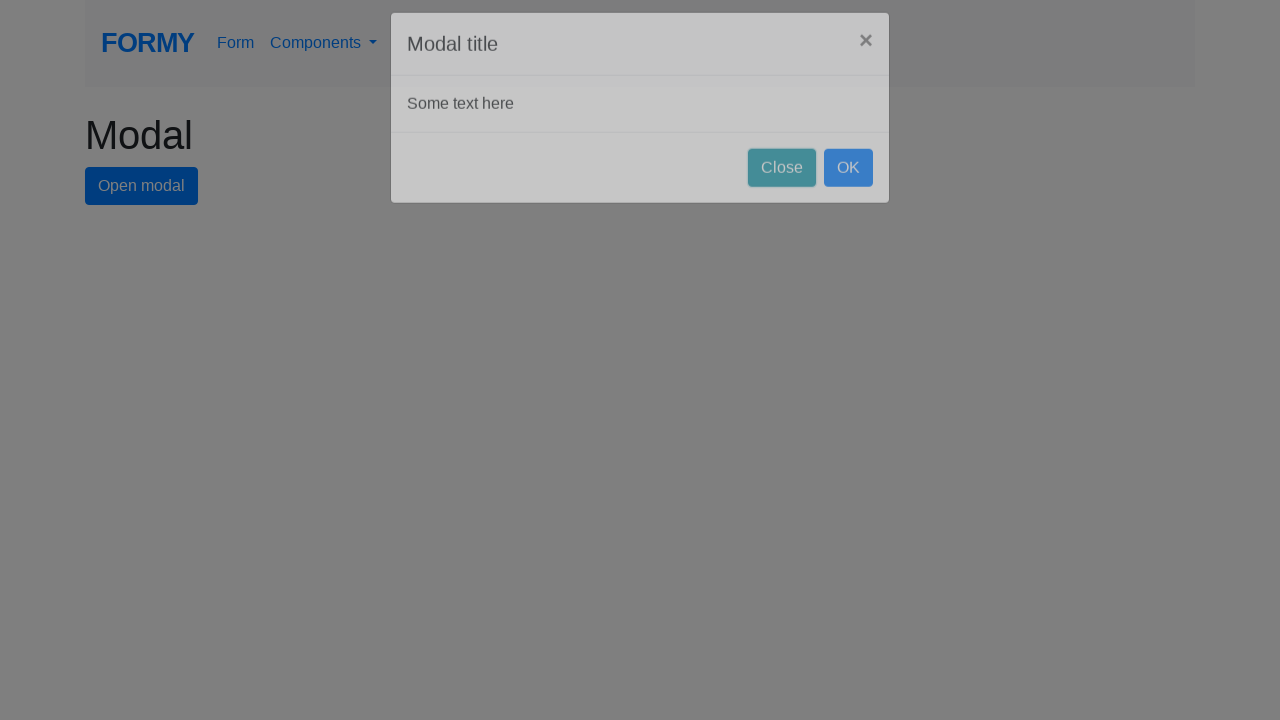

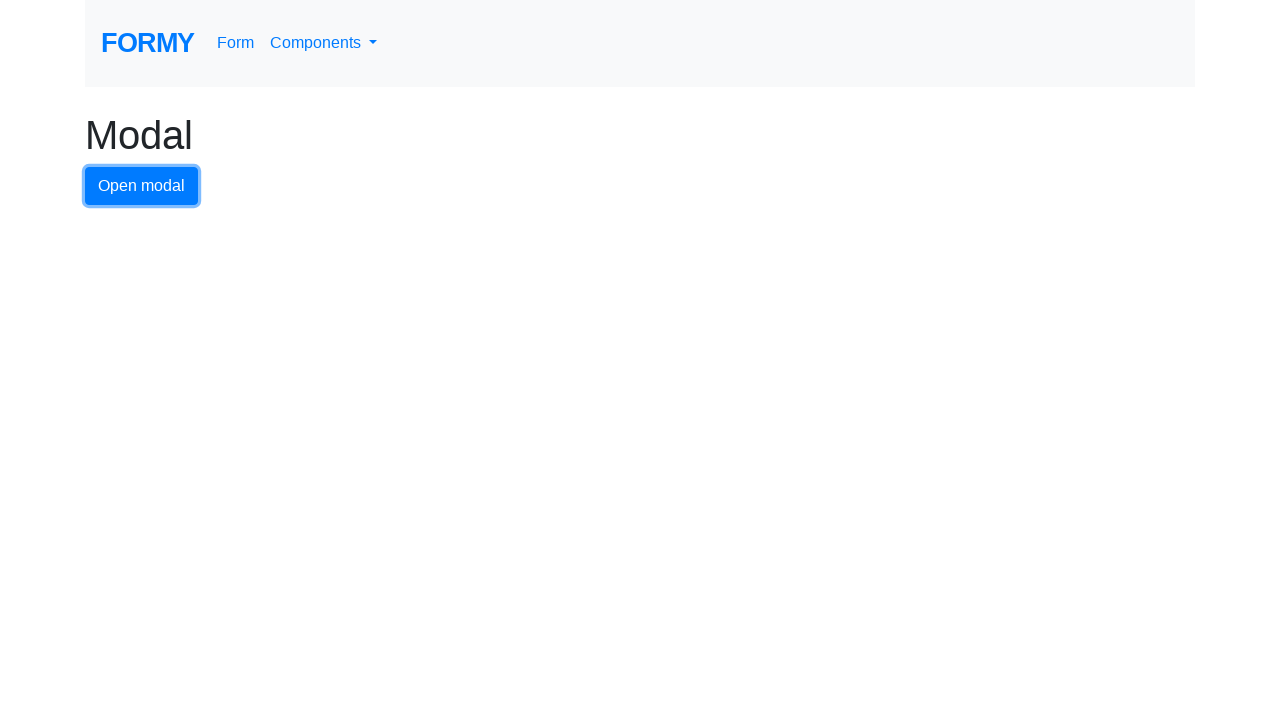